Tests the Publications link in the hamburger menu by clicking the menu toggle and navigating to the publications section

Starting URL: https://www.hematology.org/

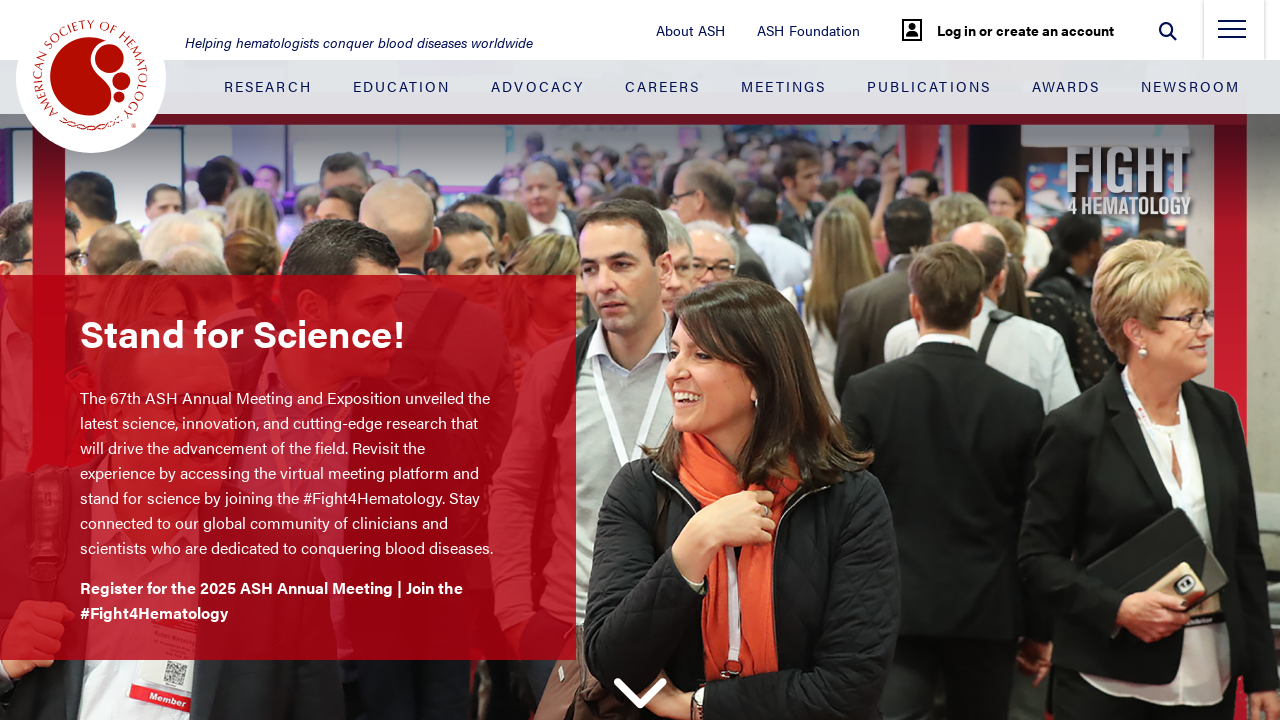

Clicked hamburger menu toggle to open navigation at (1232, 35) on .nav-toggle
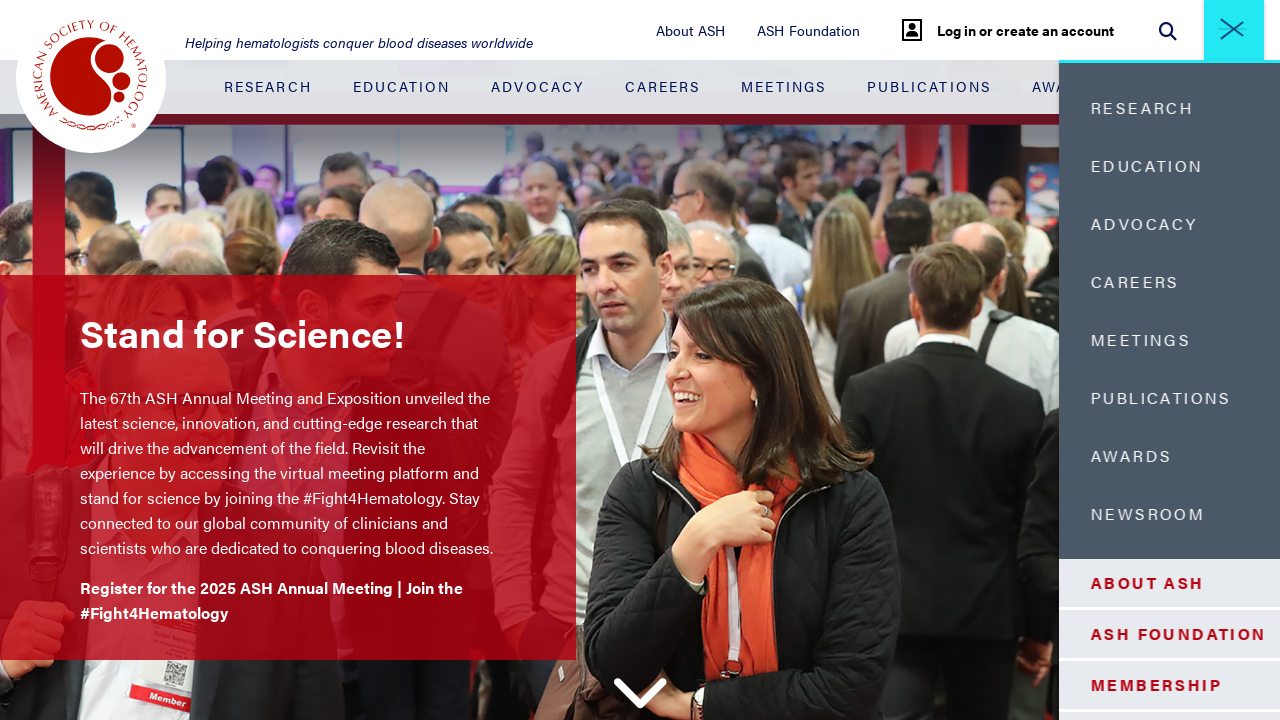

Clicked Publications link in side menu at (1105, 398) on .side-menu-container__blue-section .nav-item:nth-child(6) > .nav-link
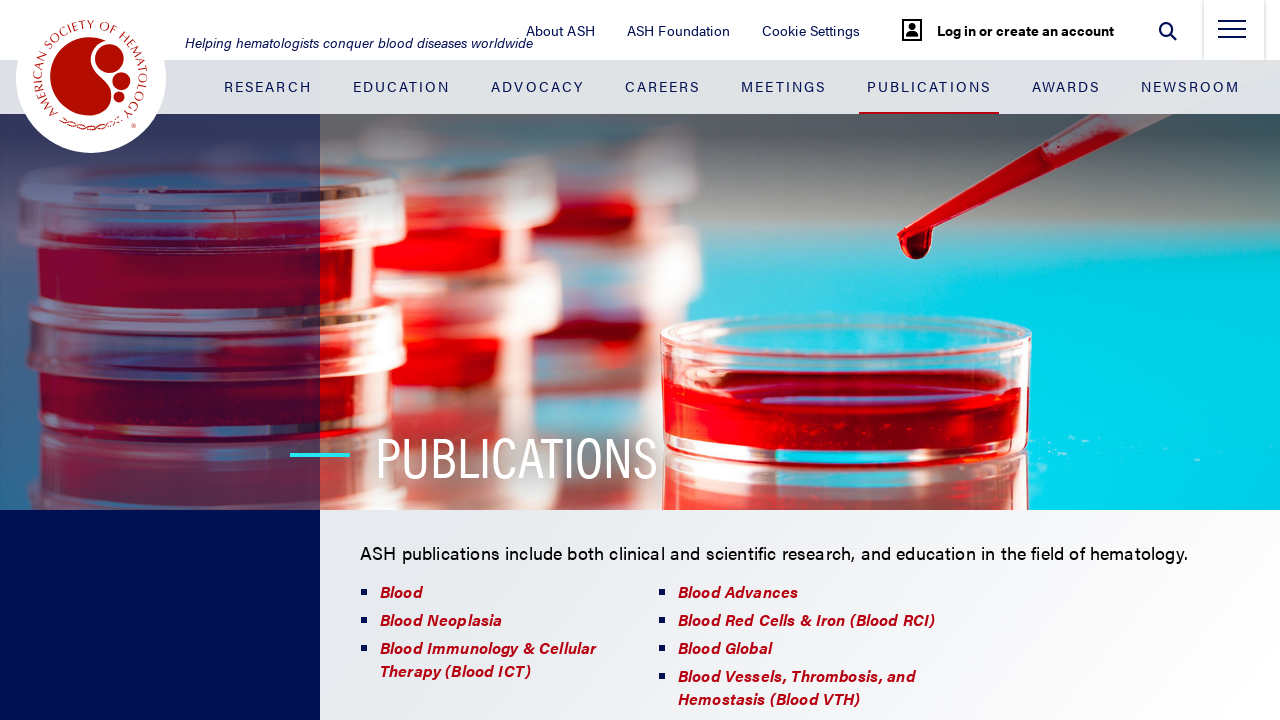

Publications page loaded and logo became visible
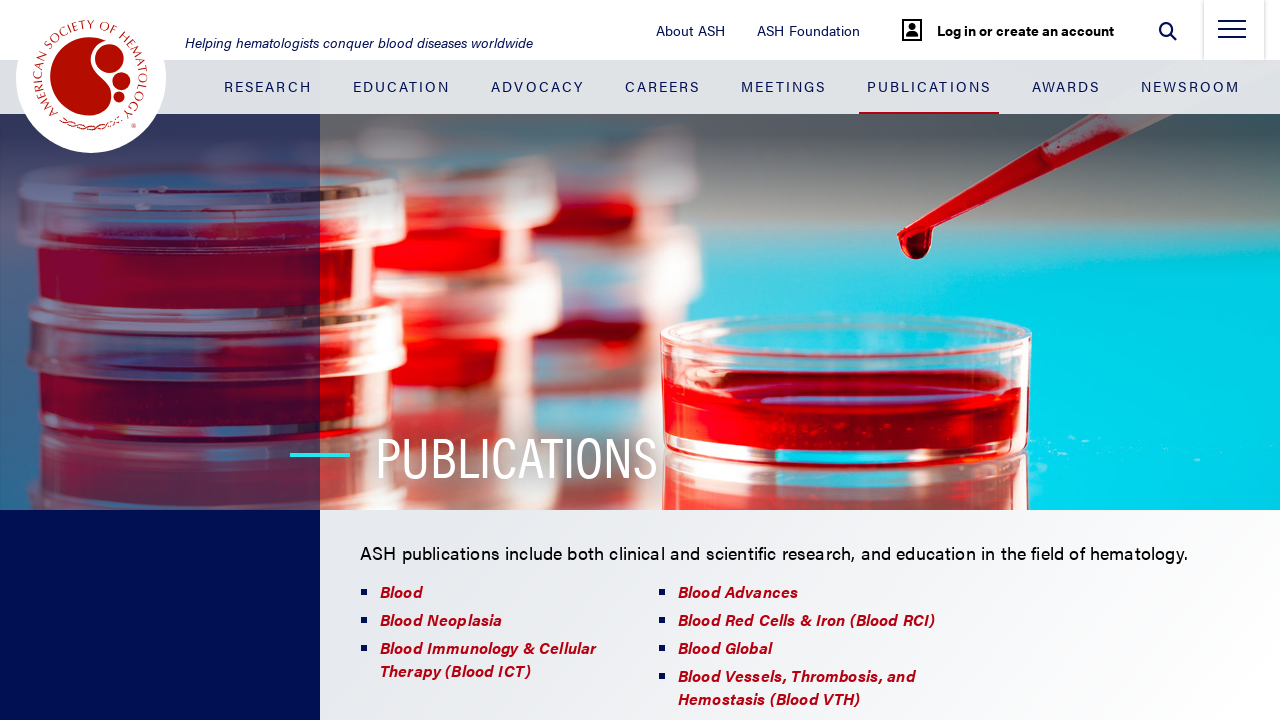

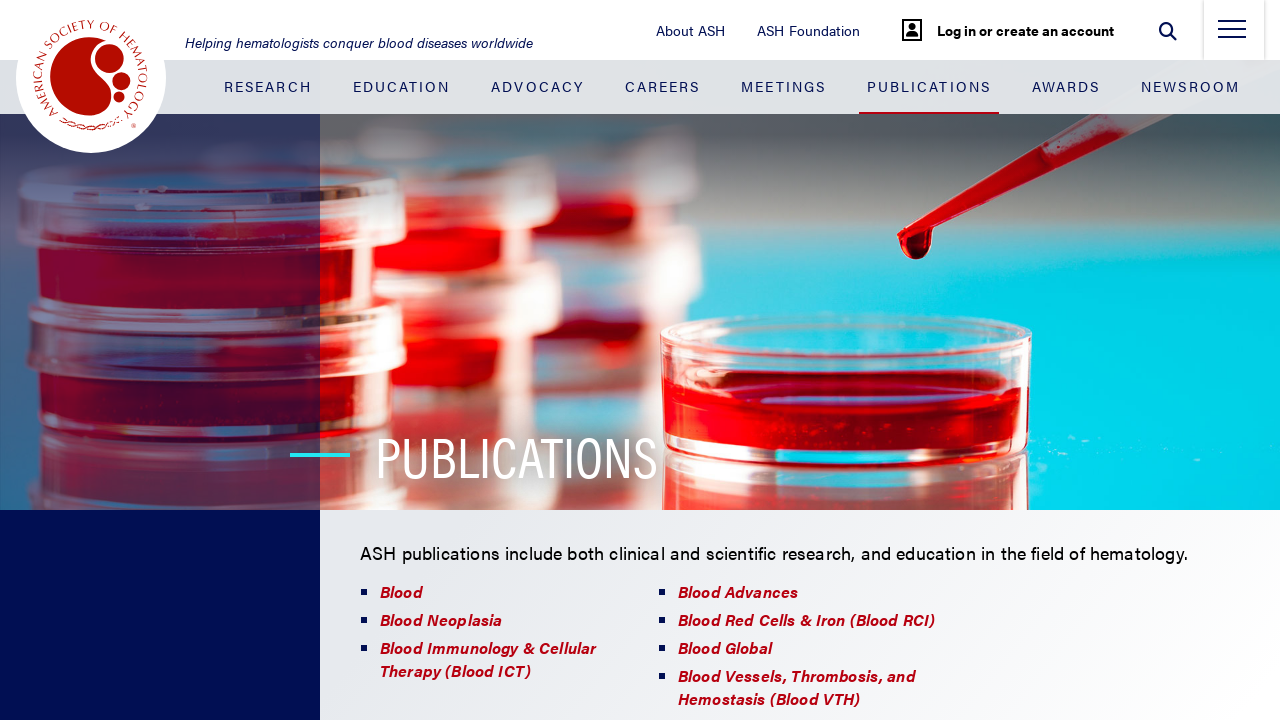